Tests opening multiple links in new tabs by finding links in a specific section of the page and opening each one using keyboard shortcuts

Starting URL: https://rahulshettyacademy.com/AutomationPractice/

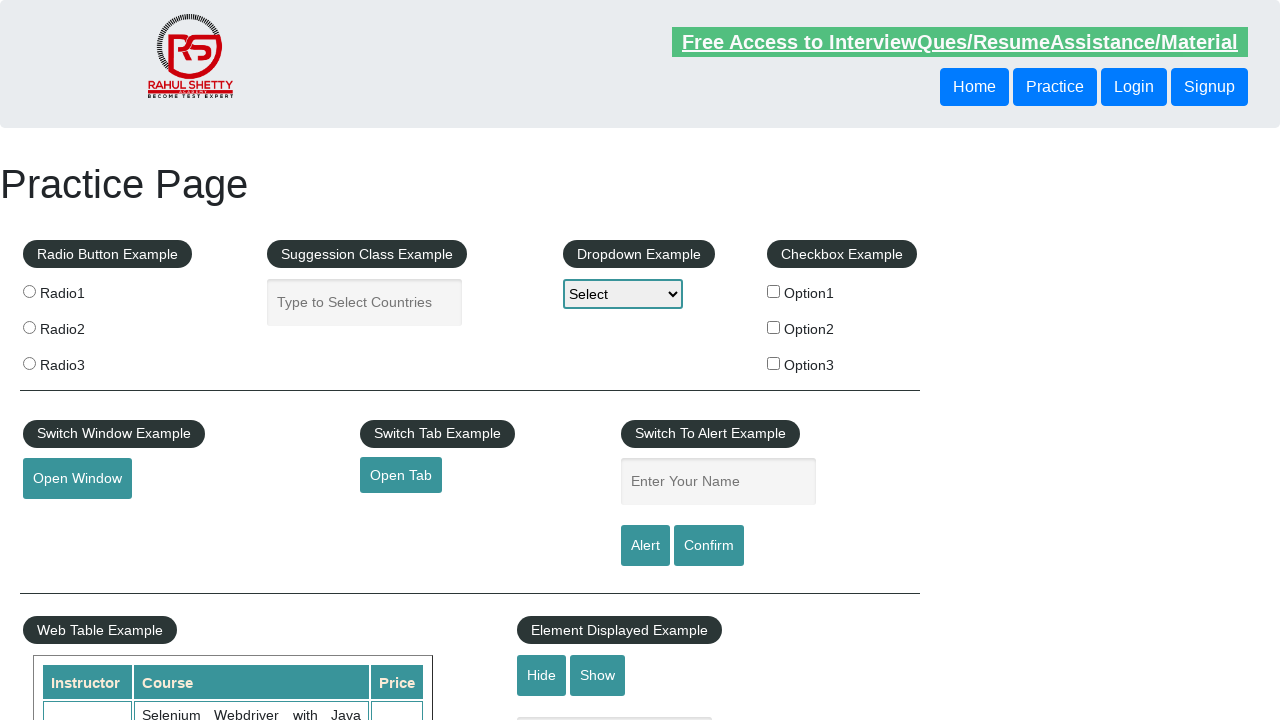

Counted total links on page: 27
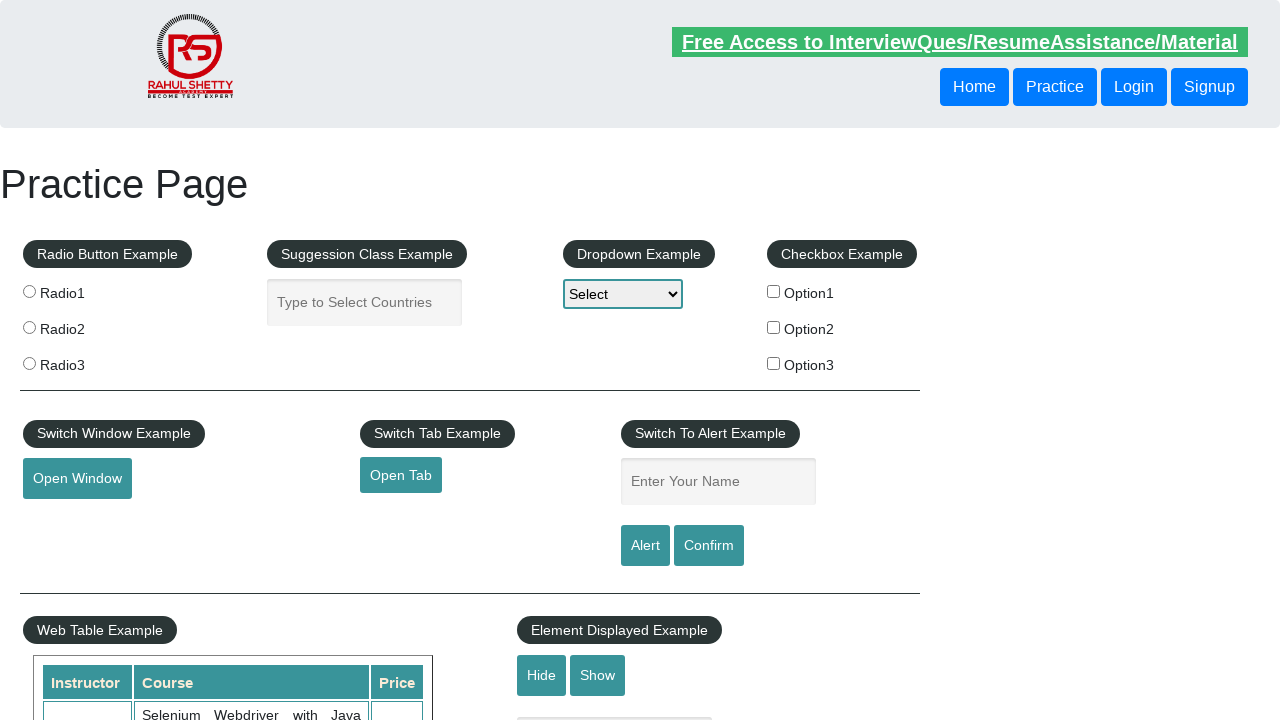

Located footer section with ID 'gf-BIG'
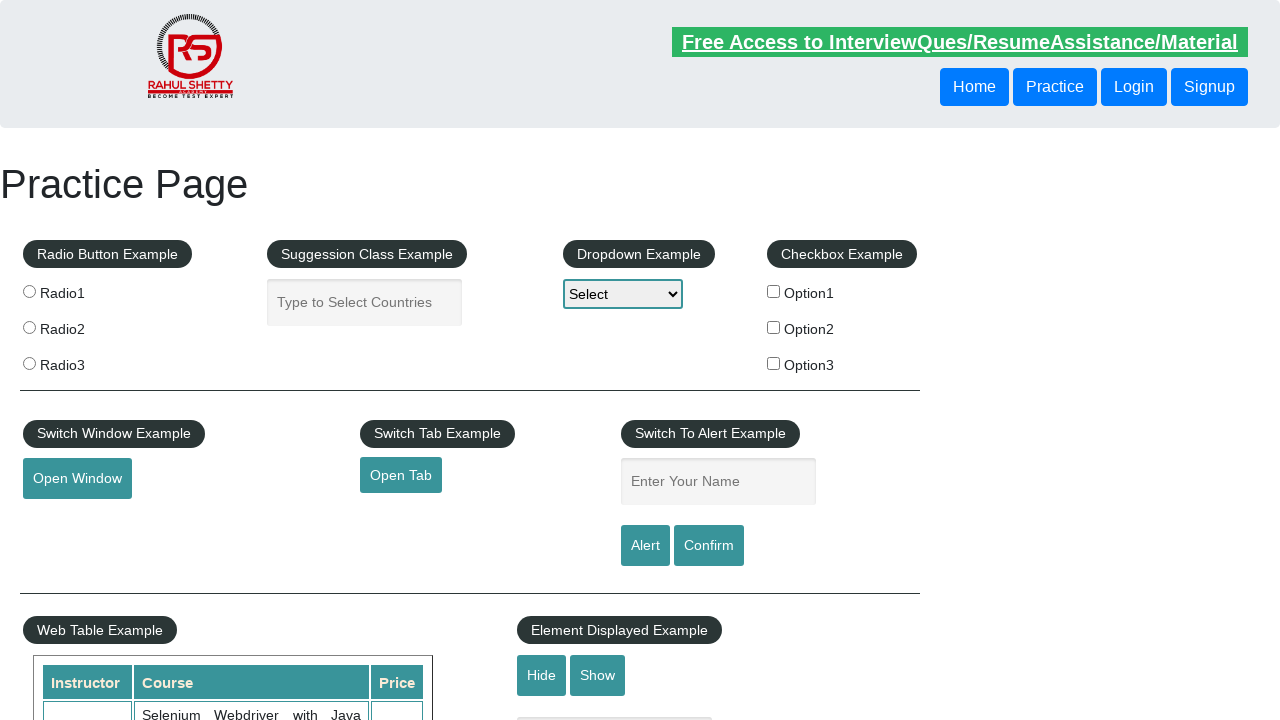

Counted total links in footer: 20
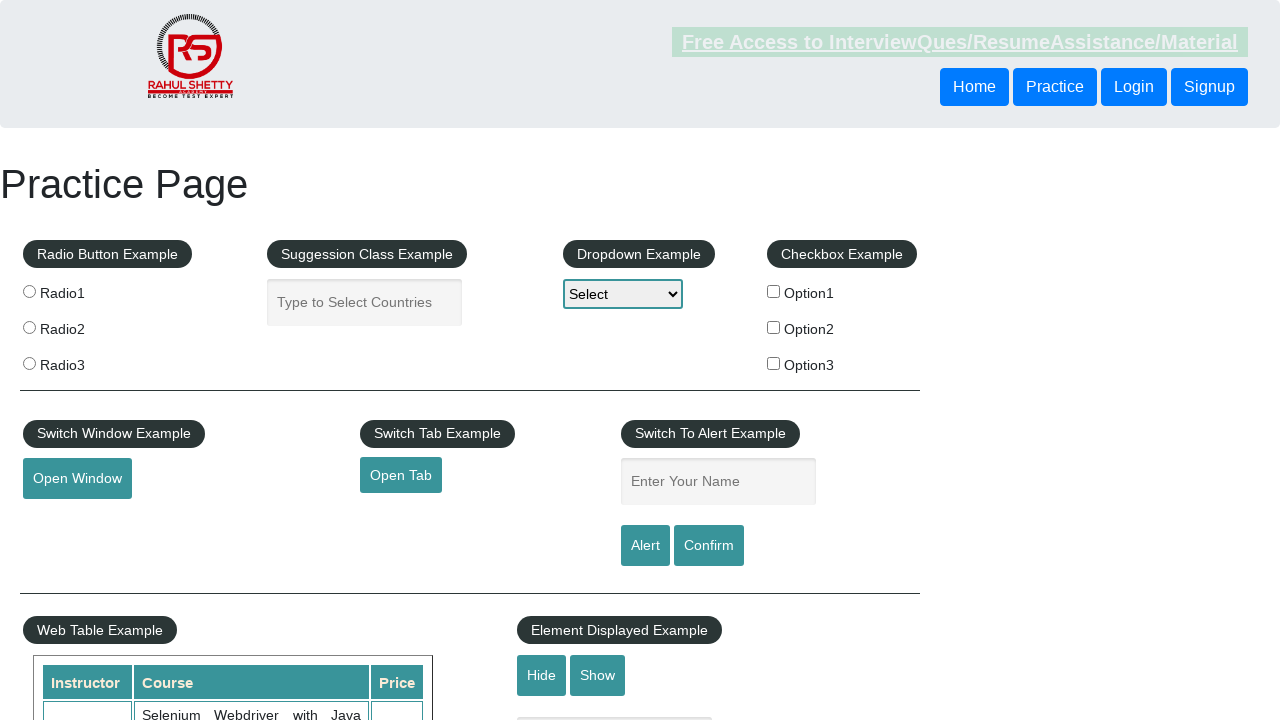

Counted links in 4th column of footer table: 5
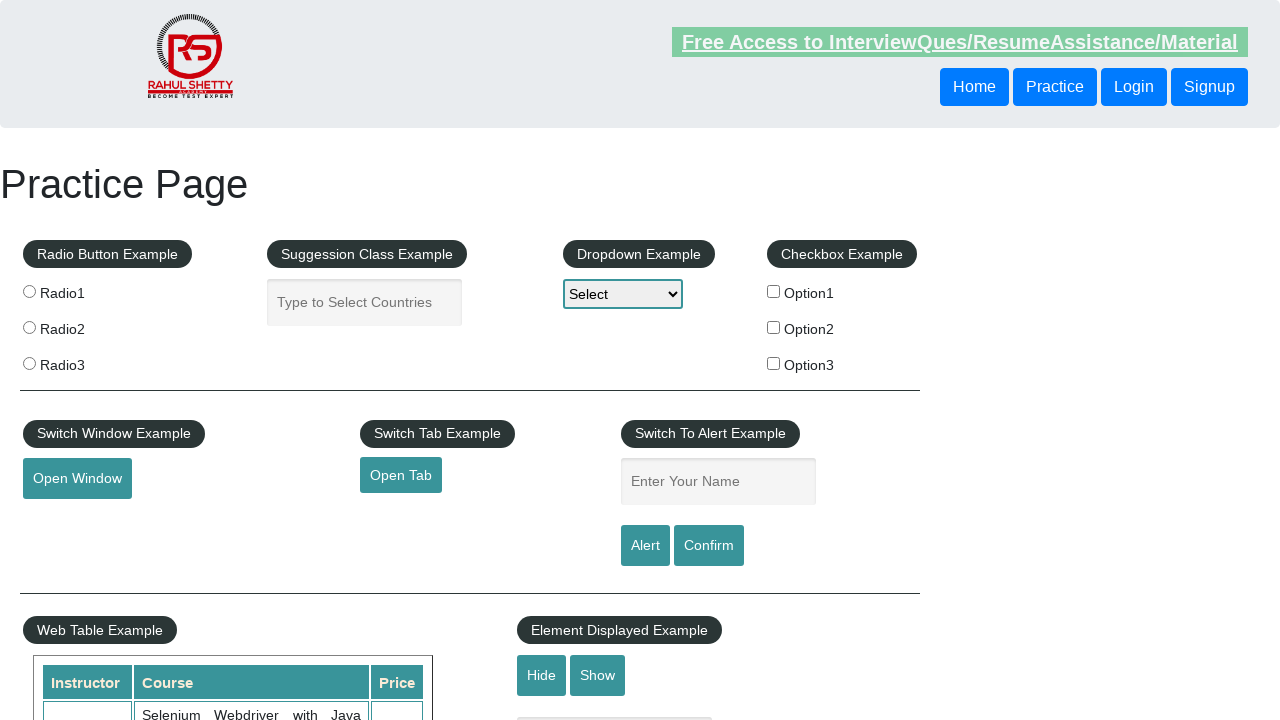

Opened link 1 in new tab using Ctrl+Click at (1101, 482) on #gf-BIG >> table tbody tr td:nth-child(4) ul a >> nth=0
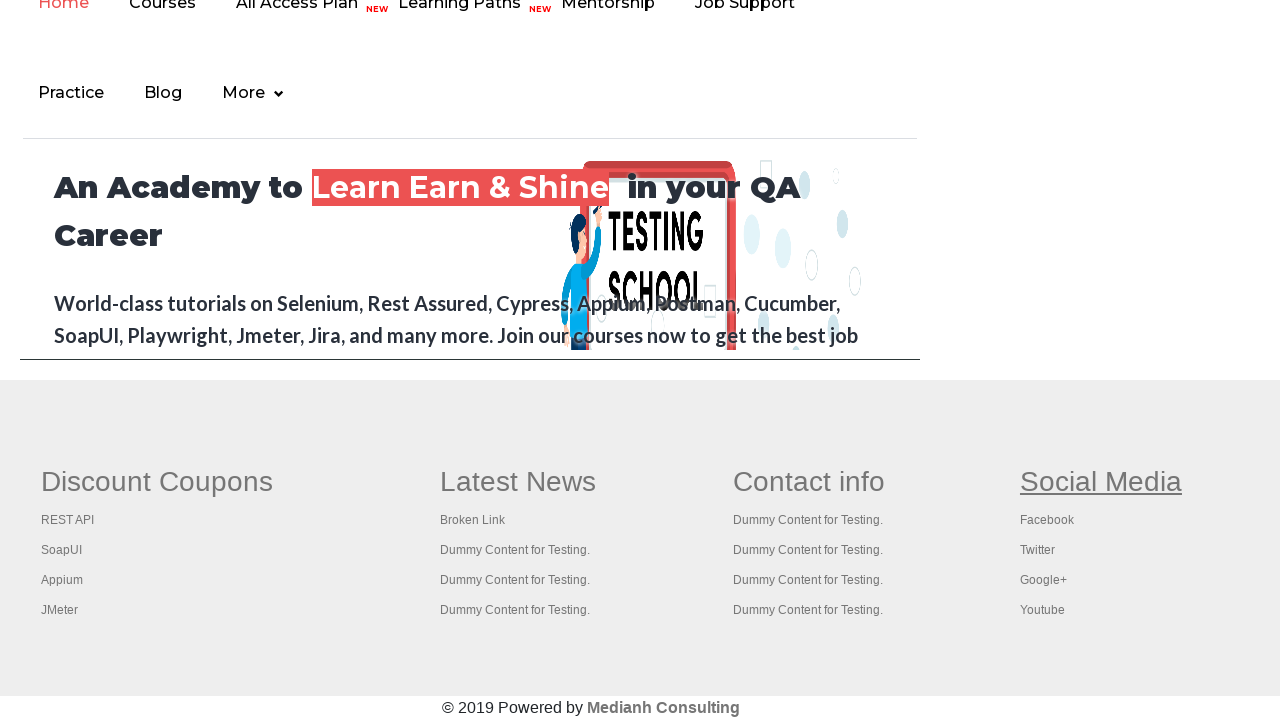

Opened link 2 in new tab using Ctrl+Click at (1047, 520) on #gf-BIG >> table tbody tr td:nth-child(4) ul a >> nth=1
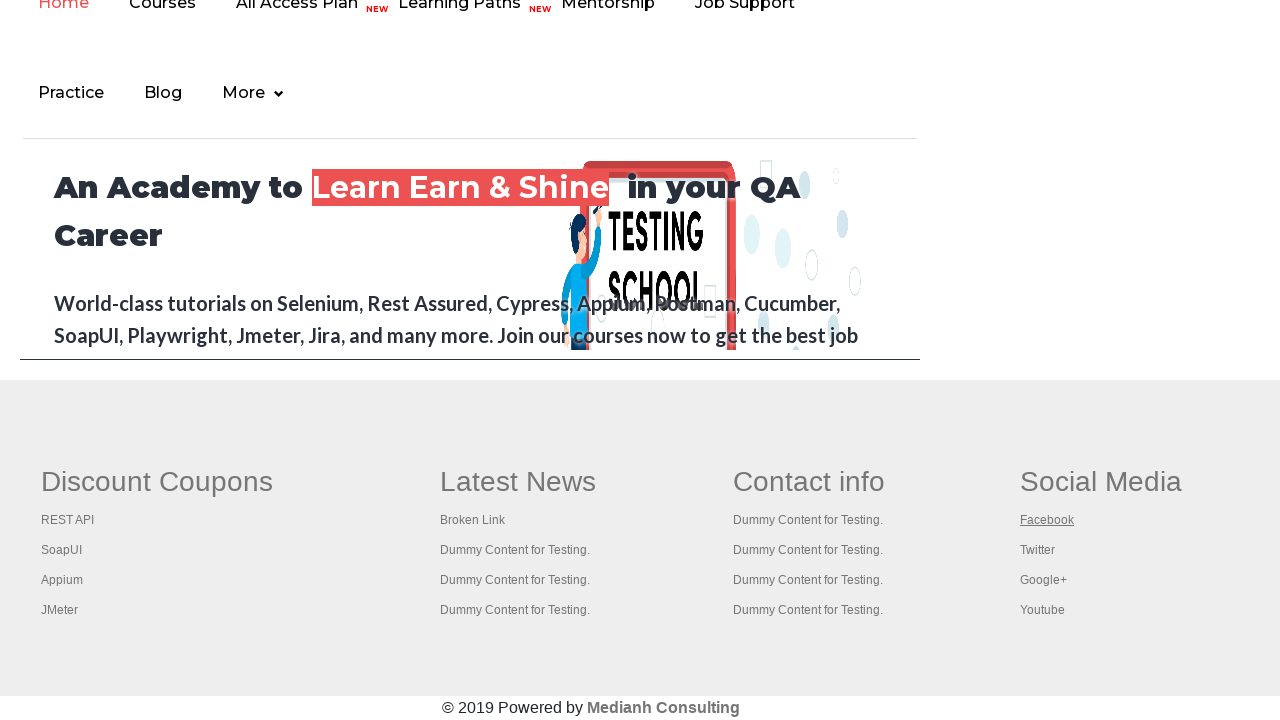

Opened link 3 in new tab using Ctrl+Click at (1037, 550) on #gf-BIG >> table tbody tr td:nth-child(4) ul a >> nth=2
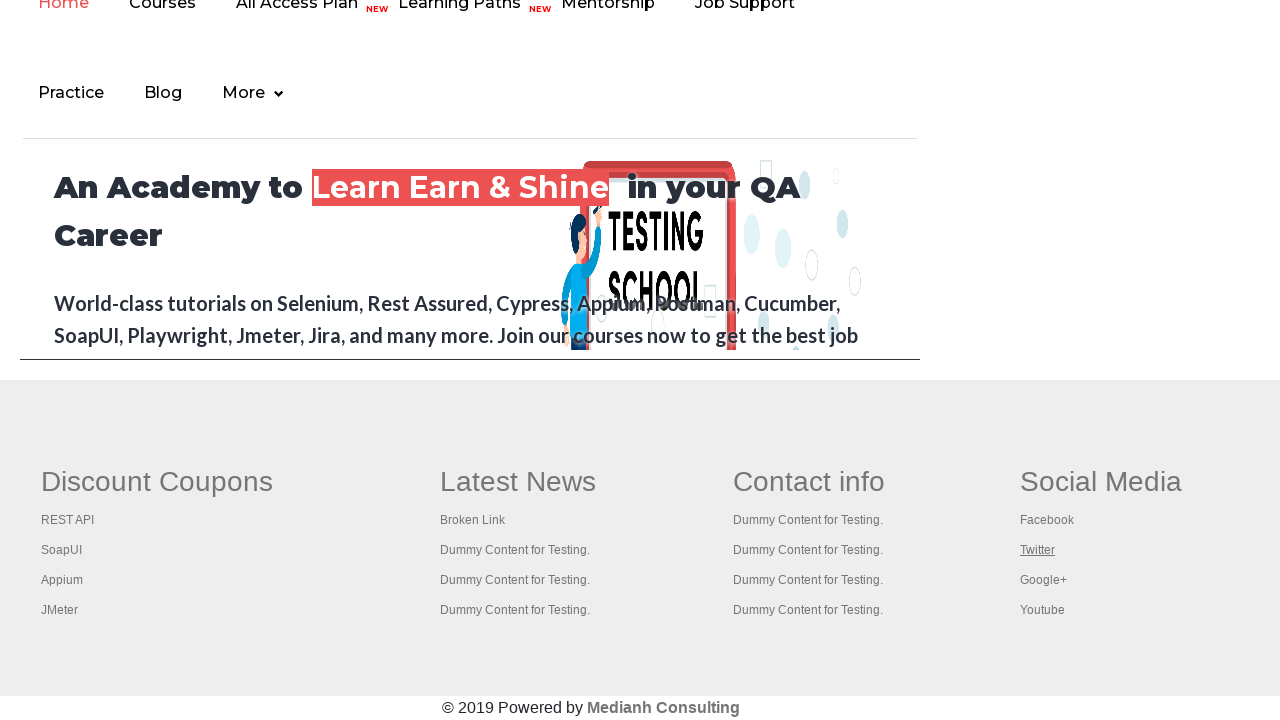

Opened link 4 in new tab using Ctrl+Click at (1043, 580) on #gf-BIG >> table tbody tr td:nth-child(4) ul a >> nth=3
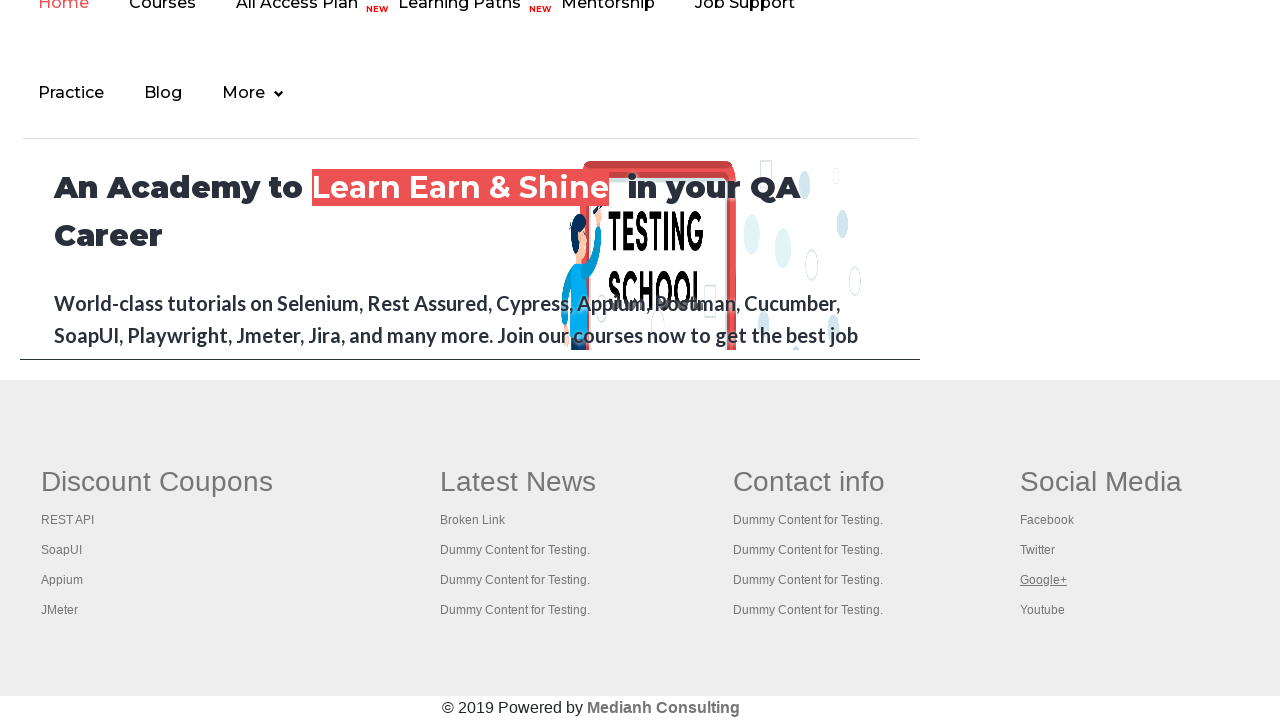

Opened link 5 in new tab using Ctrl+Click at (1042, 610) on #gf-BIG >> table tbody tr td:nth-child(4) ul a >> nth=4
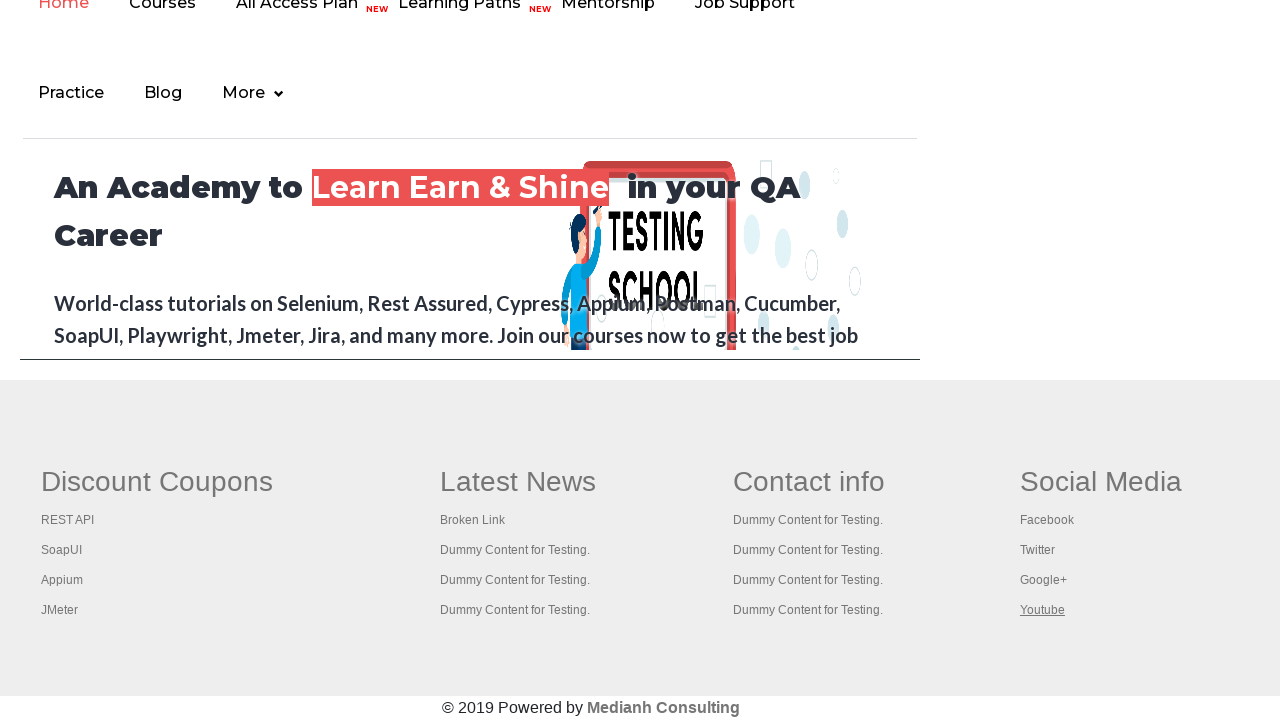

Retrieved all open pages/tabs: 6 total
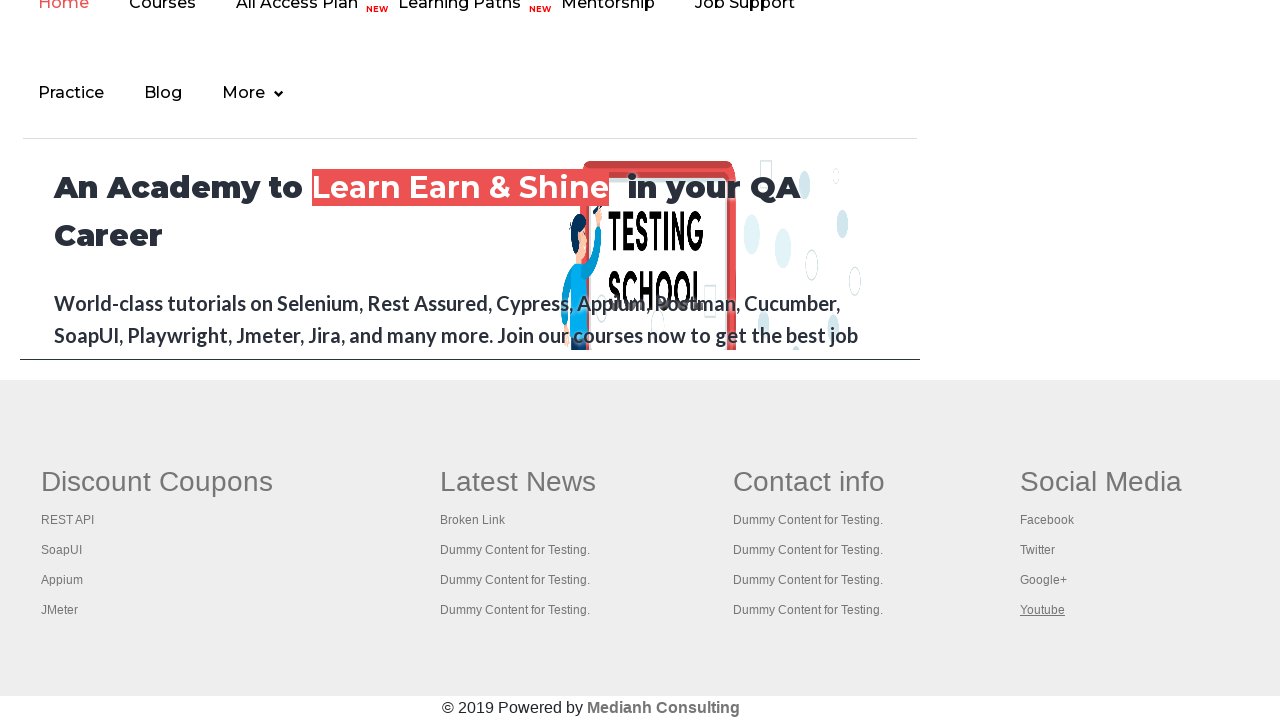

Retrieved page title: Practice Page
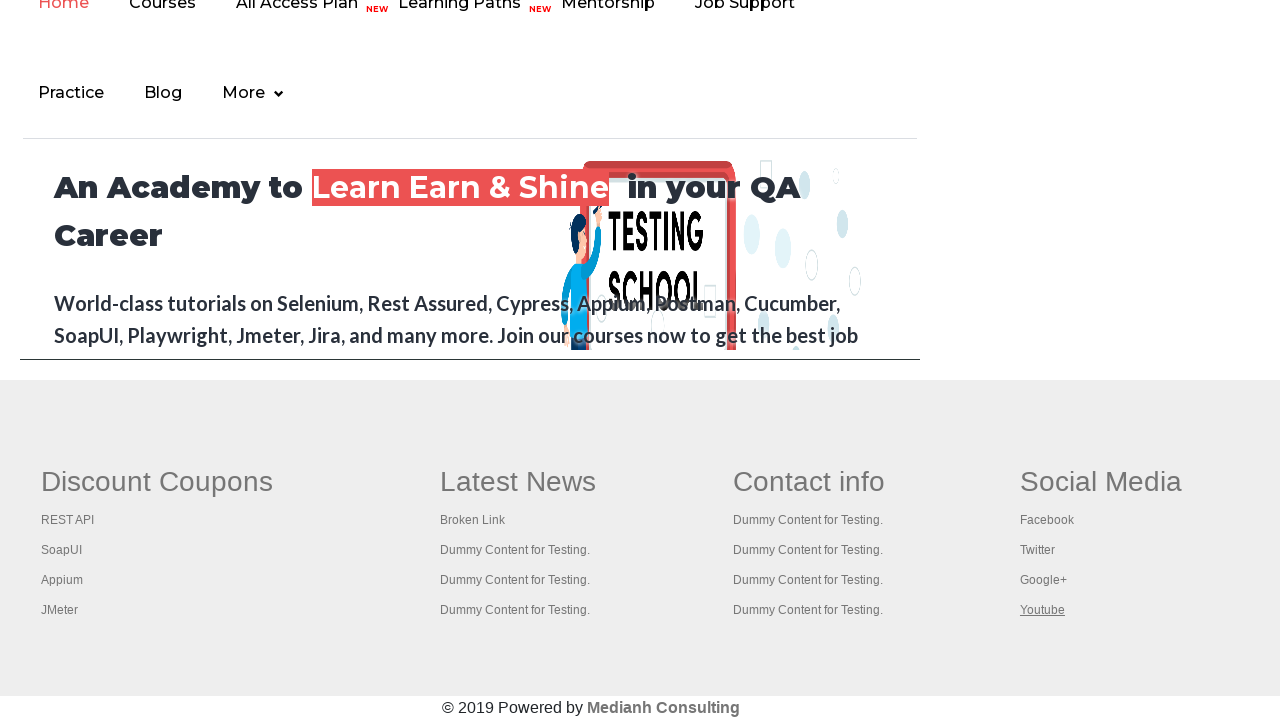

Retrieved page title: Practice Page
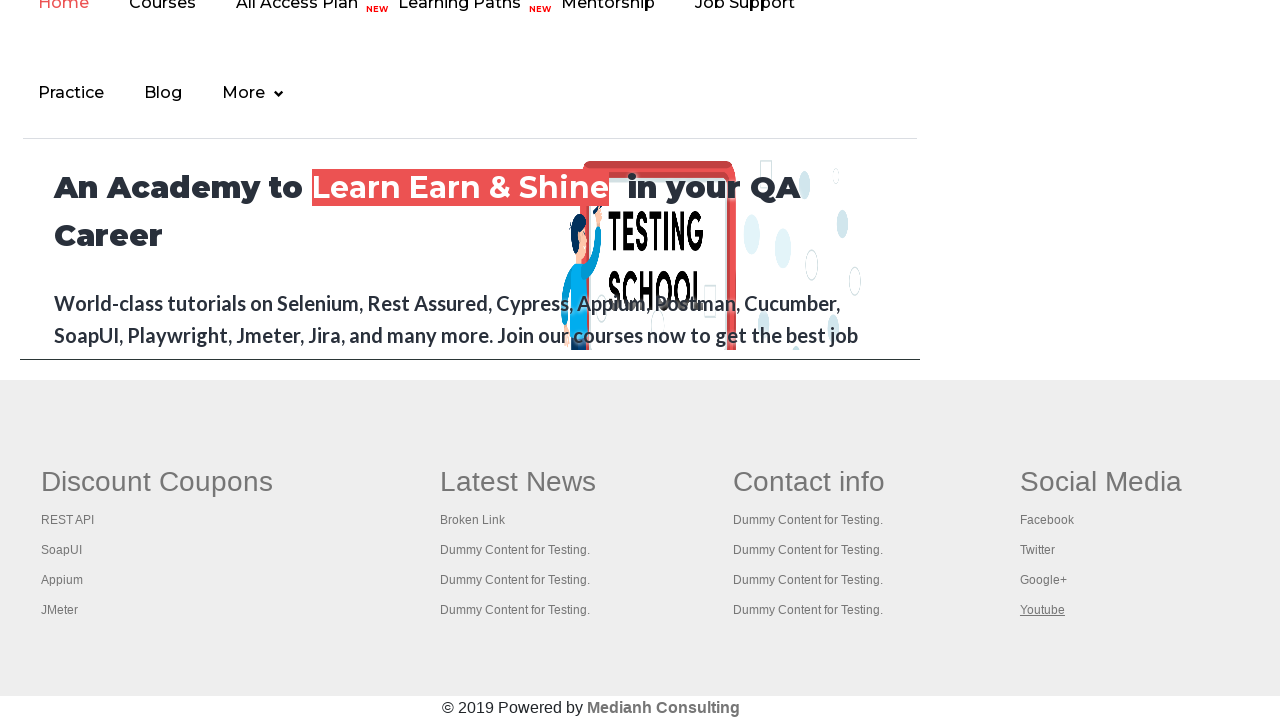

Retrieved page title: Practice Page
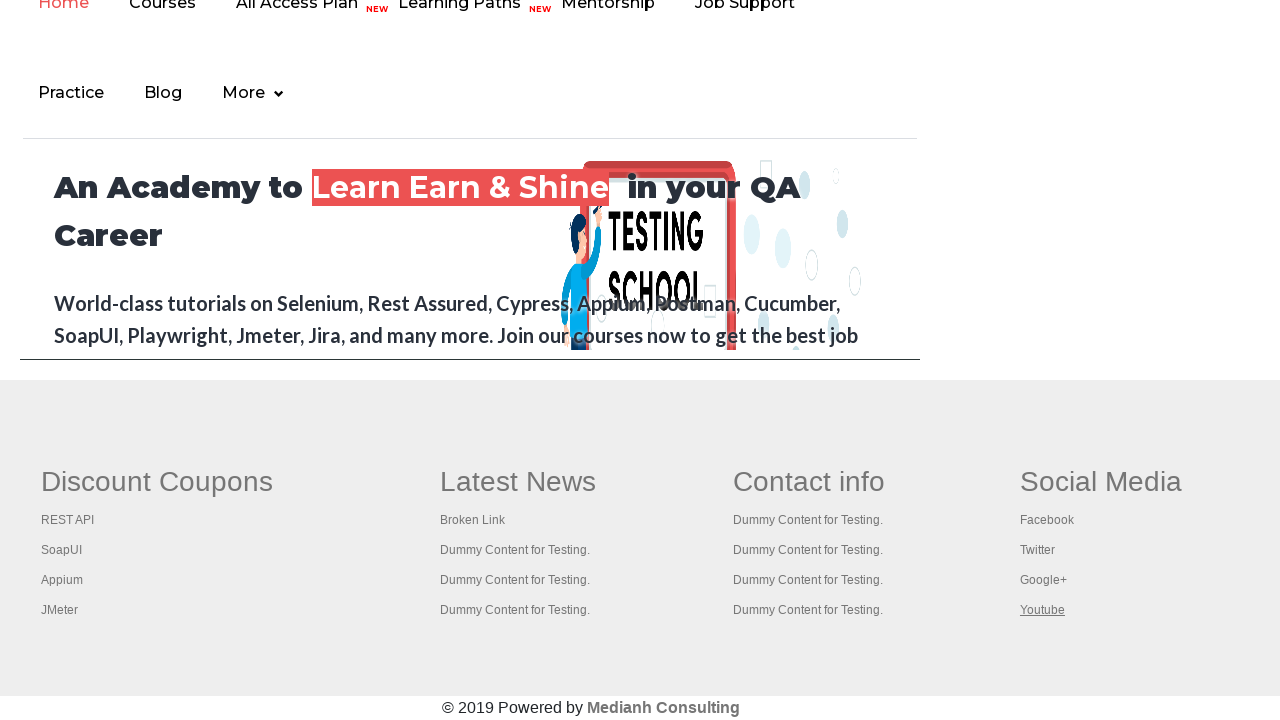

Retrieved page title: Practice Page
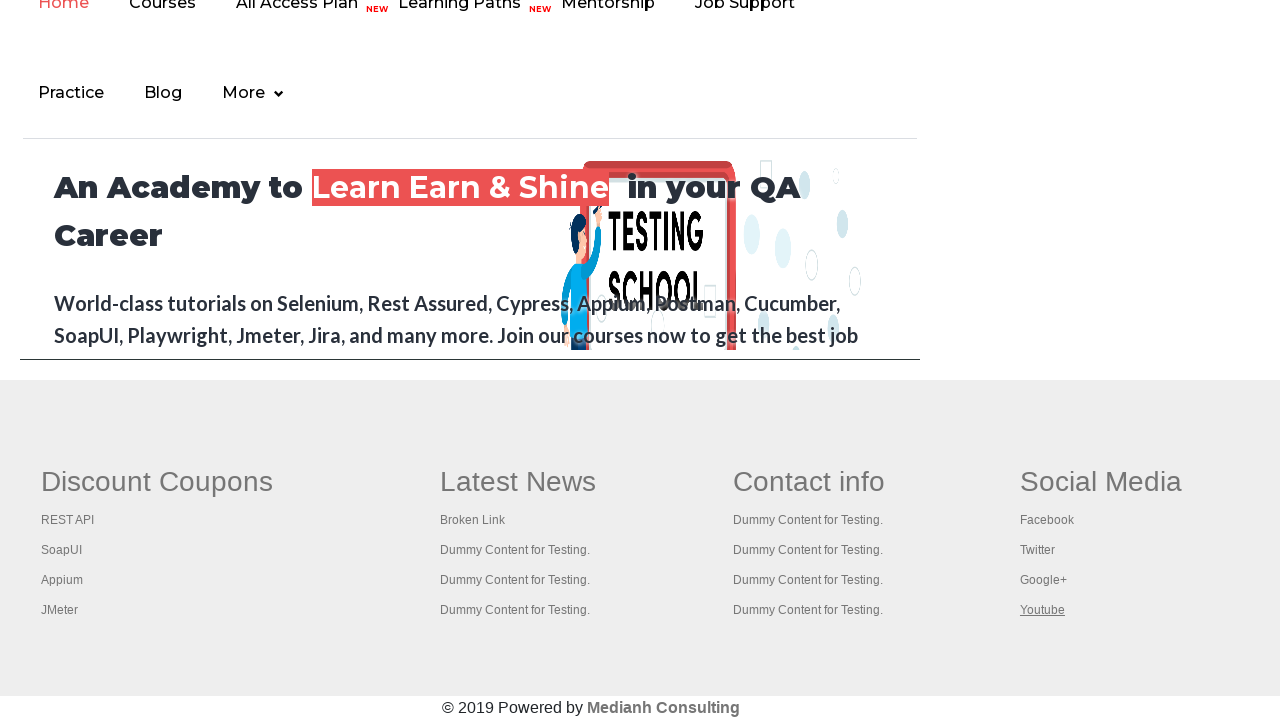

Retrieved page title: Practice Page
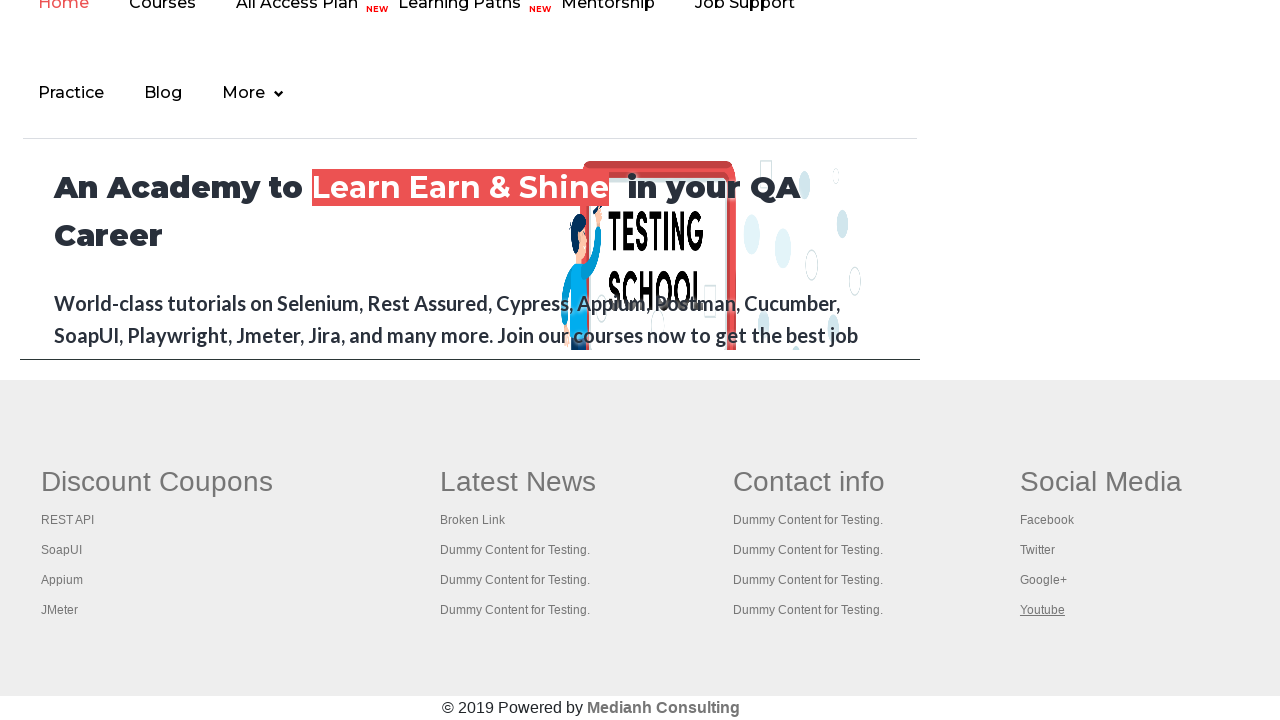

Retrieved page title: Practice Page
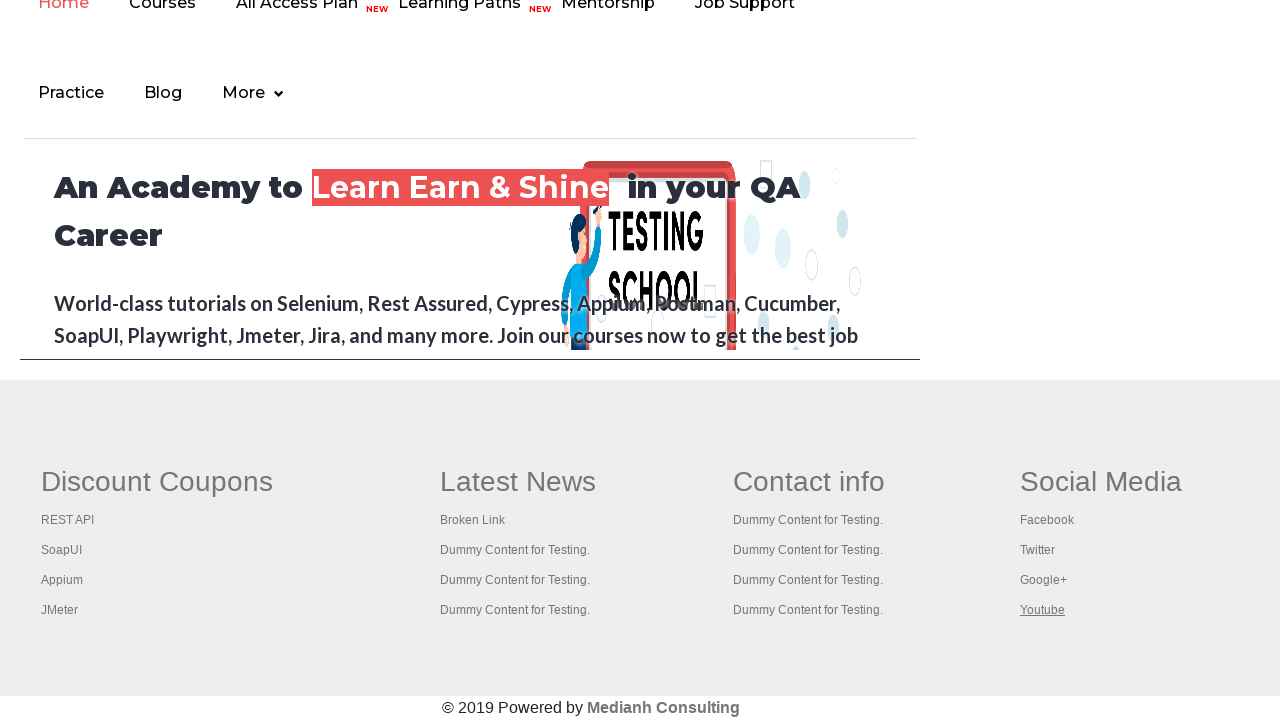

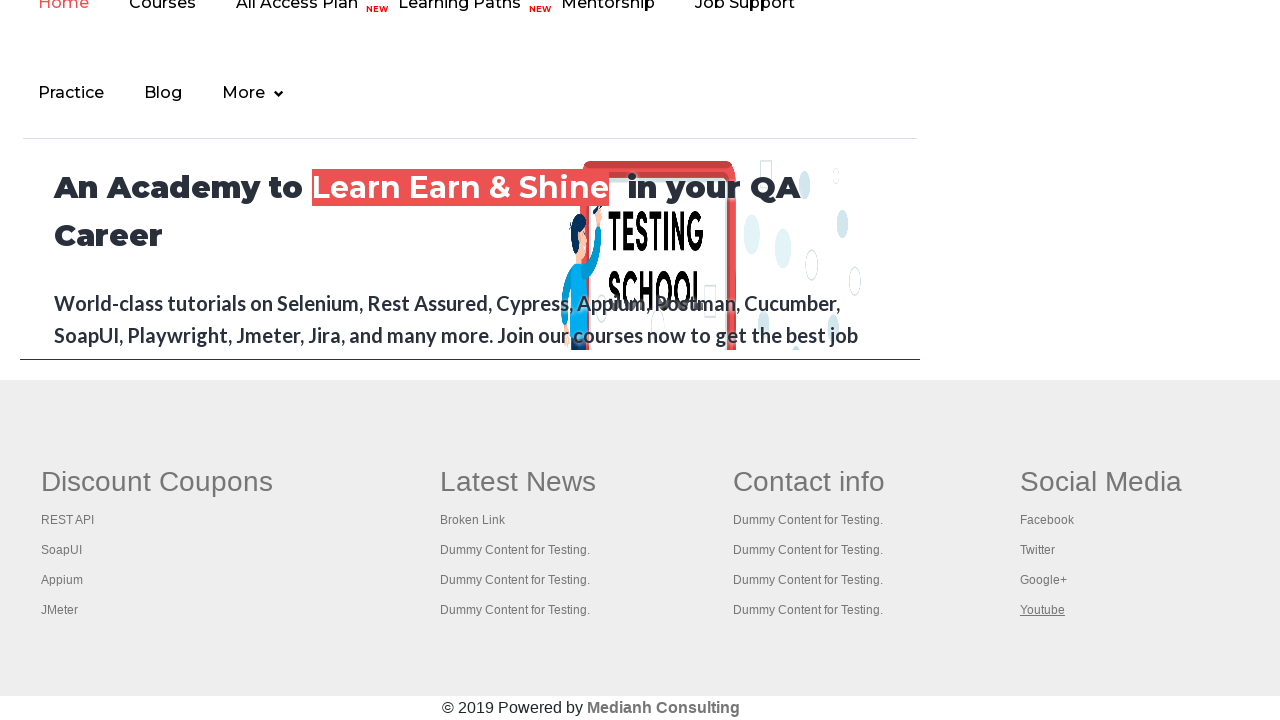